Navigates to Flipkart homepage and maximizes the browser window

Starting URL: https://www.flipkart.com/

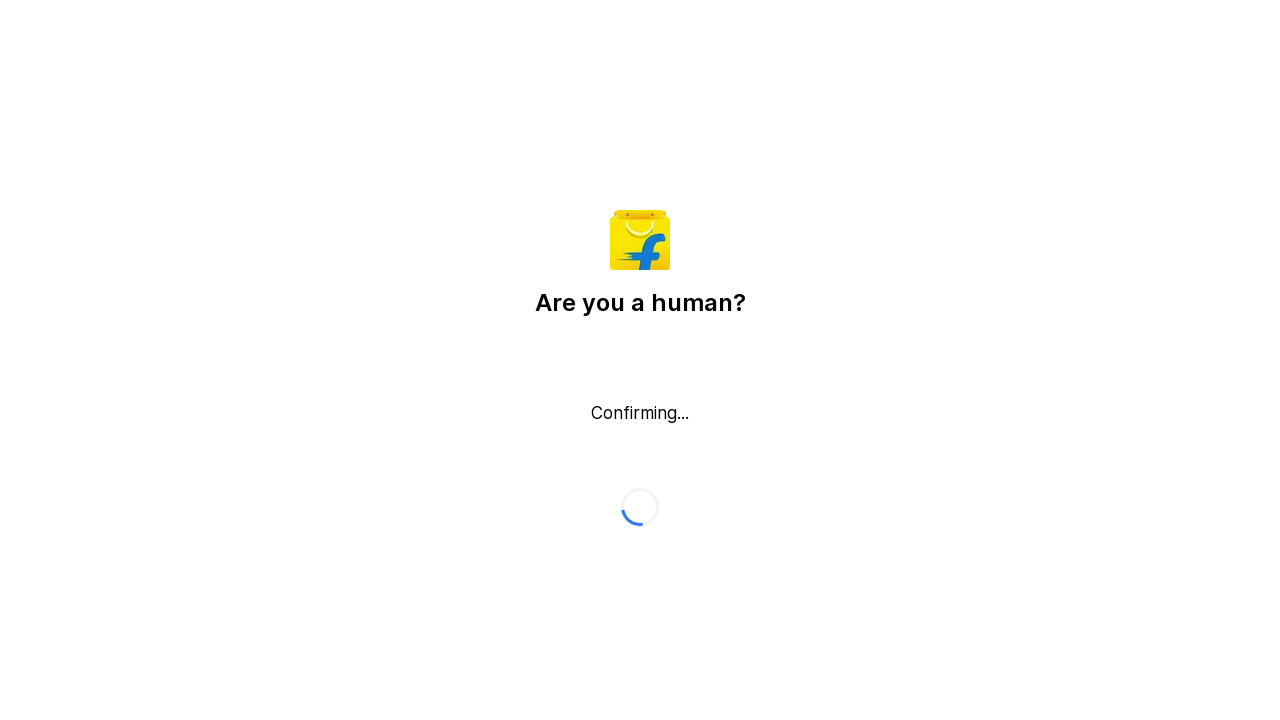

Waited for page to reach domcontentloaded state
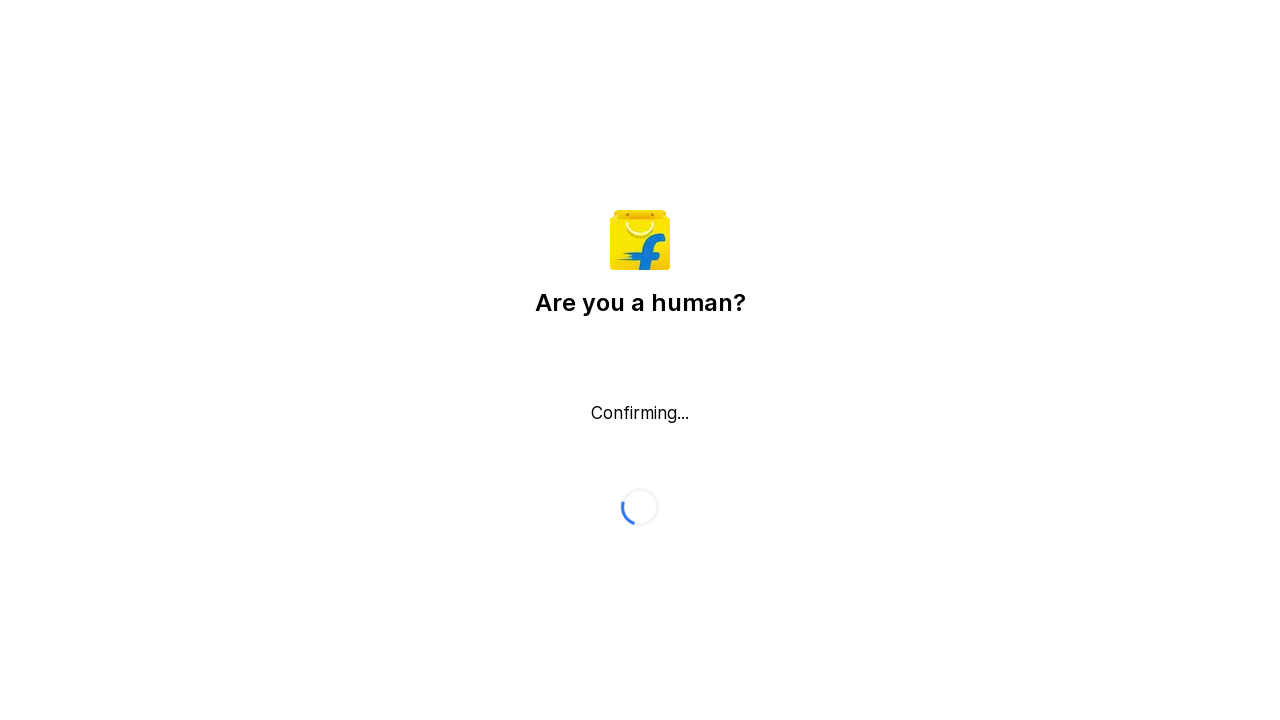

Retrieved page title: Flipkart reCAPTCHA
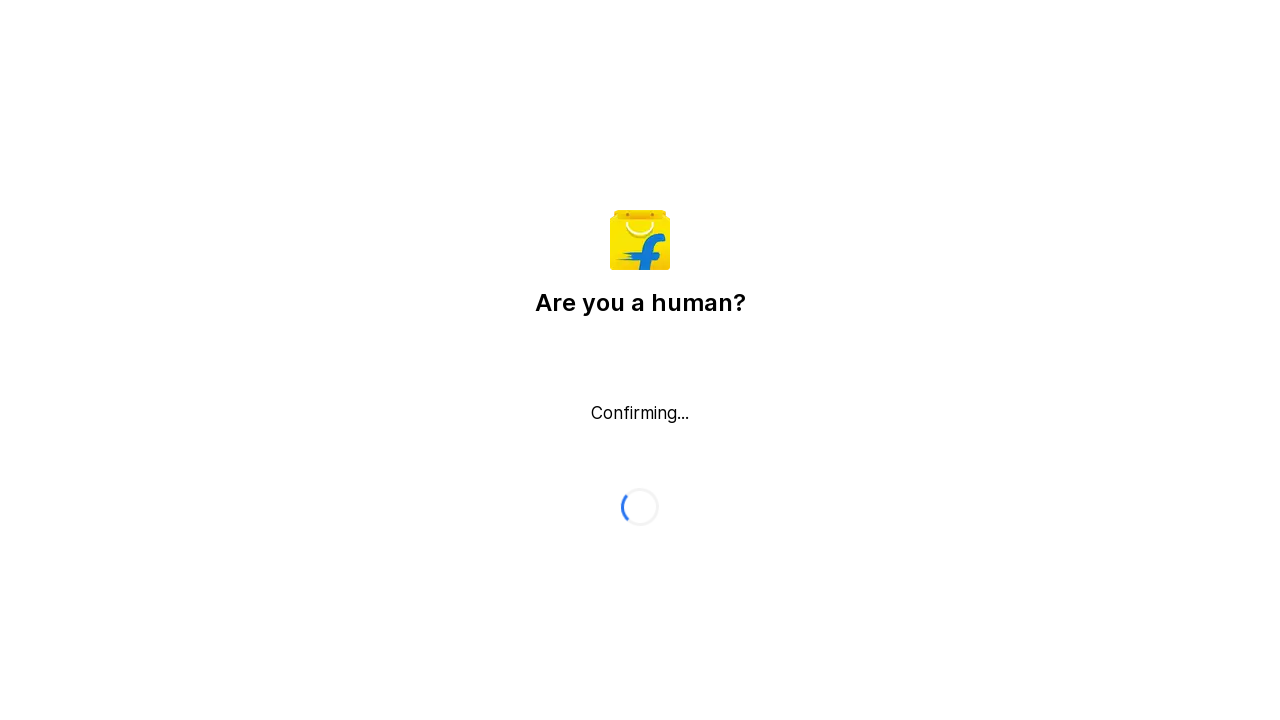

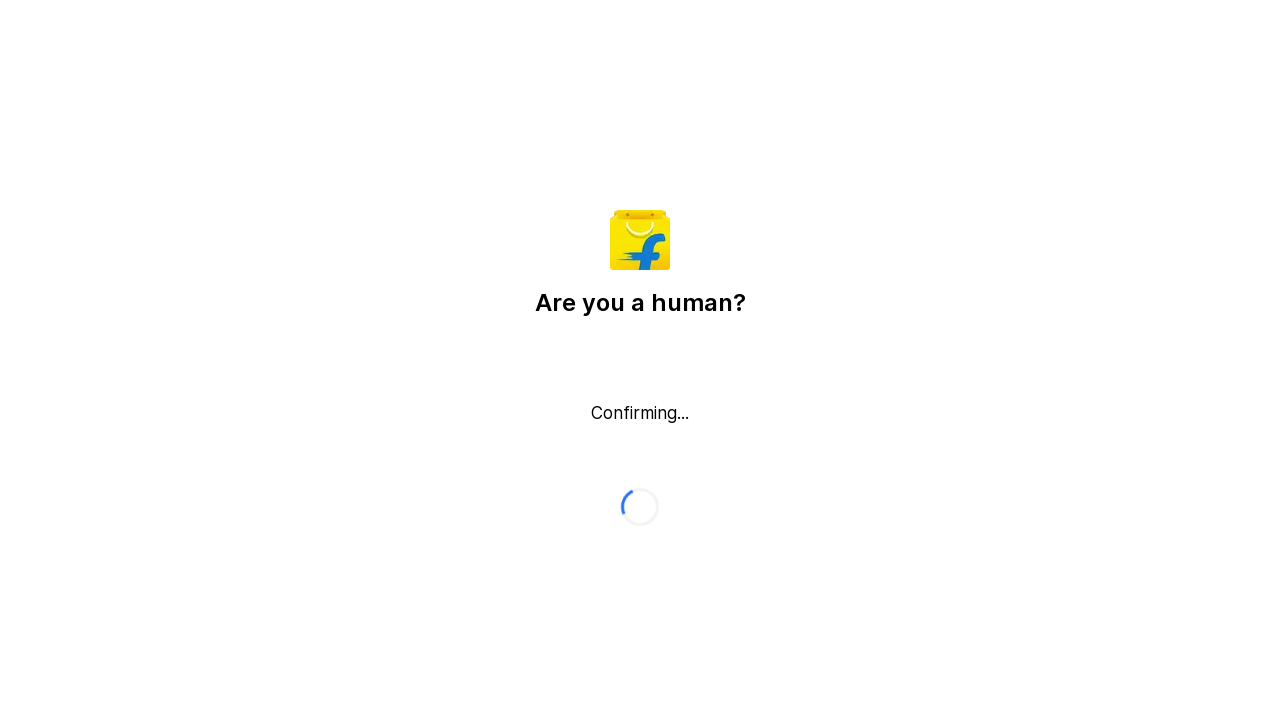